Navigates to a typing speed test website, clicks on the text input area, and types words that appear in the test interface.

Starting URL: https://www.livechat.com/typing-speed-test/#/

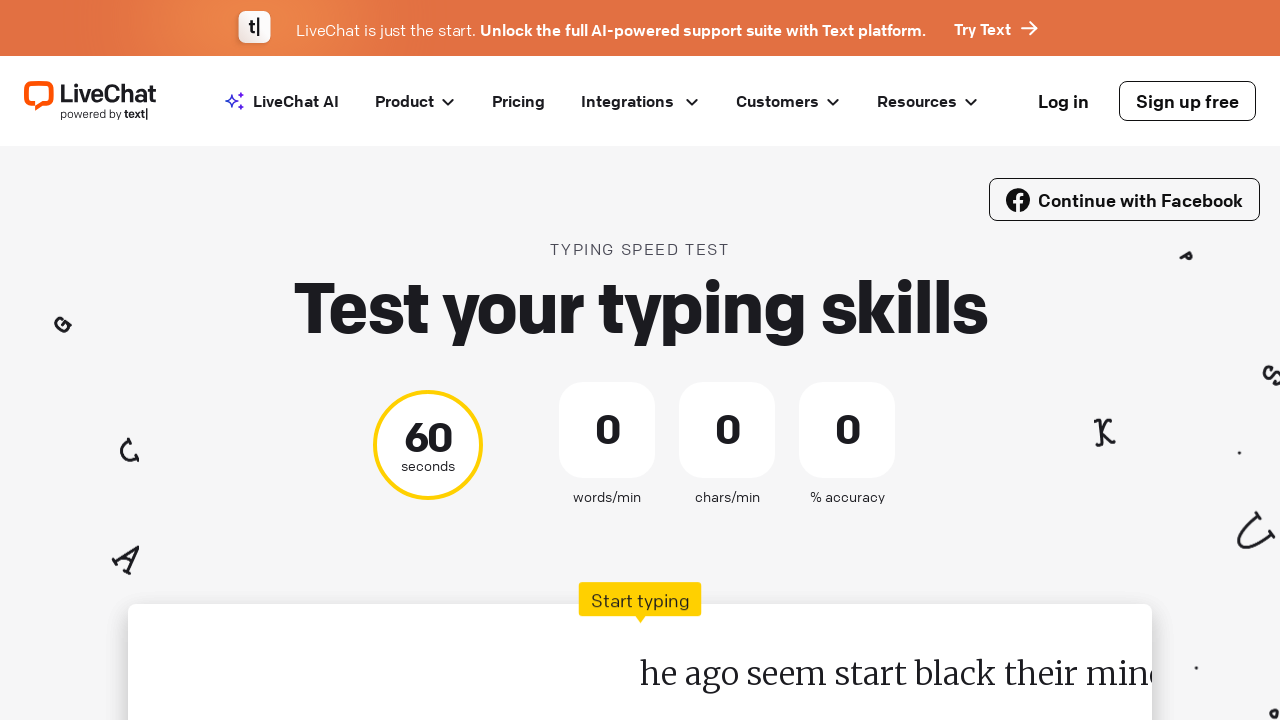

Waited for typing test interface to load
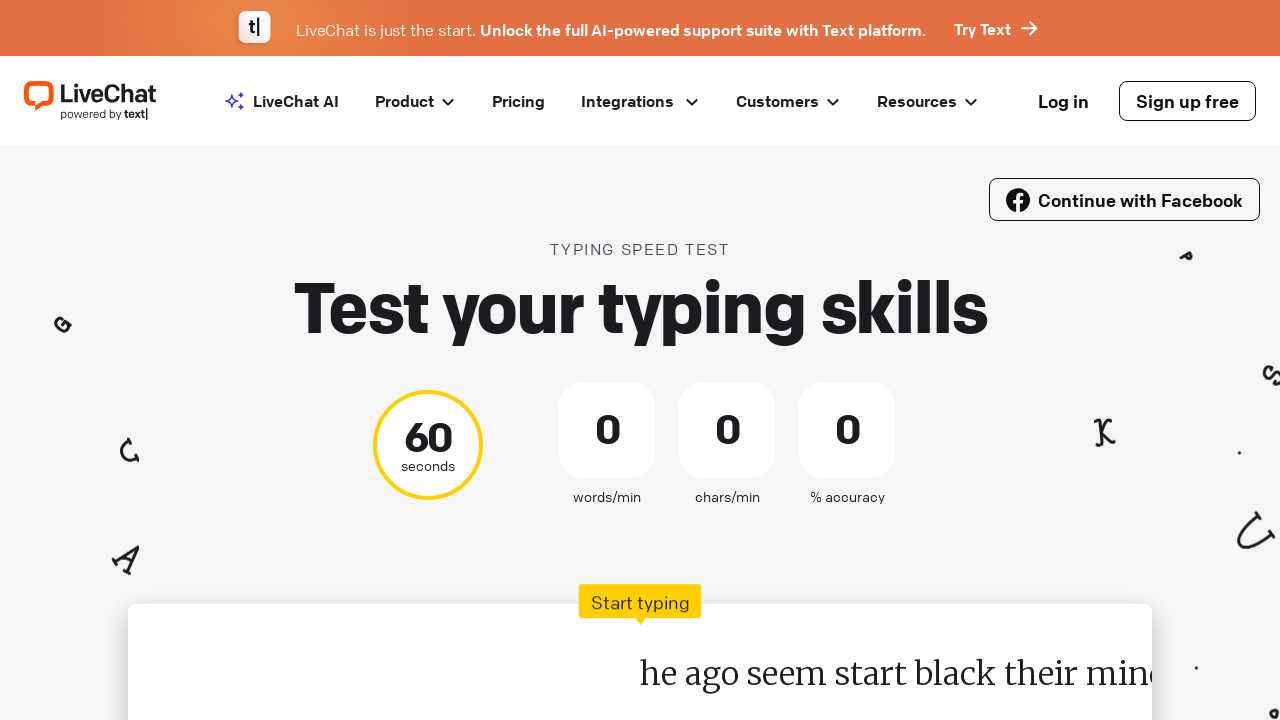

Clicked on the text input area to start the typing test at (384, 650) on xpath=//*[@id='app']/div/div[2]/div[1]/div/span/div[2]/span/div/div[2]/div[1]
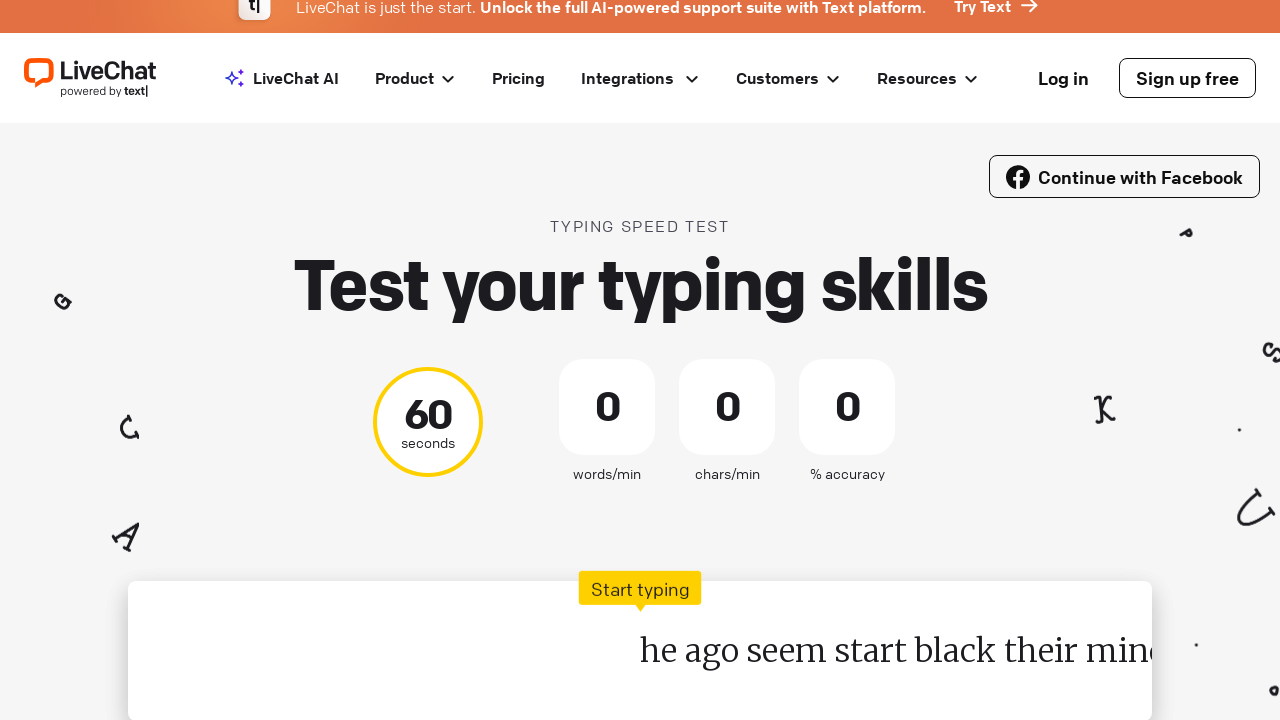

Waited 2 seconds for test to initialize
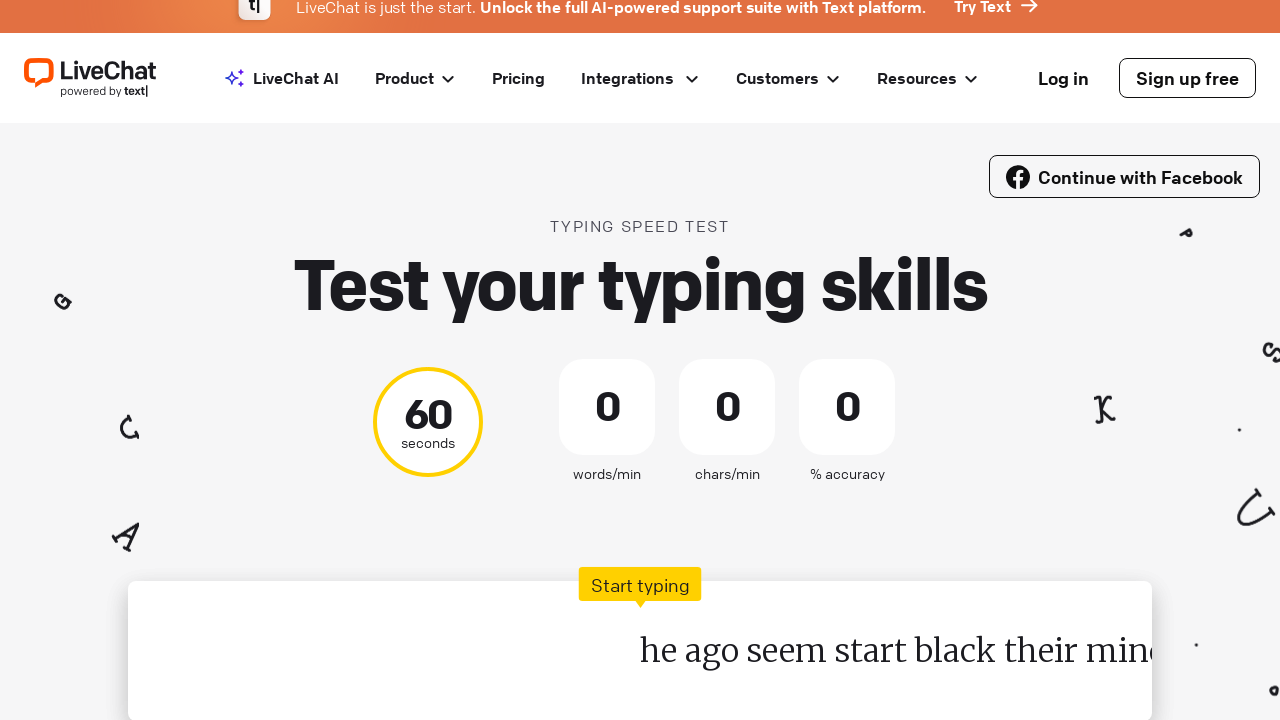

Retrieved first word: 'he'
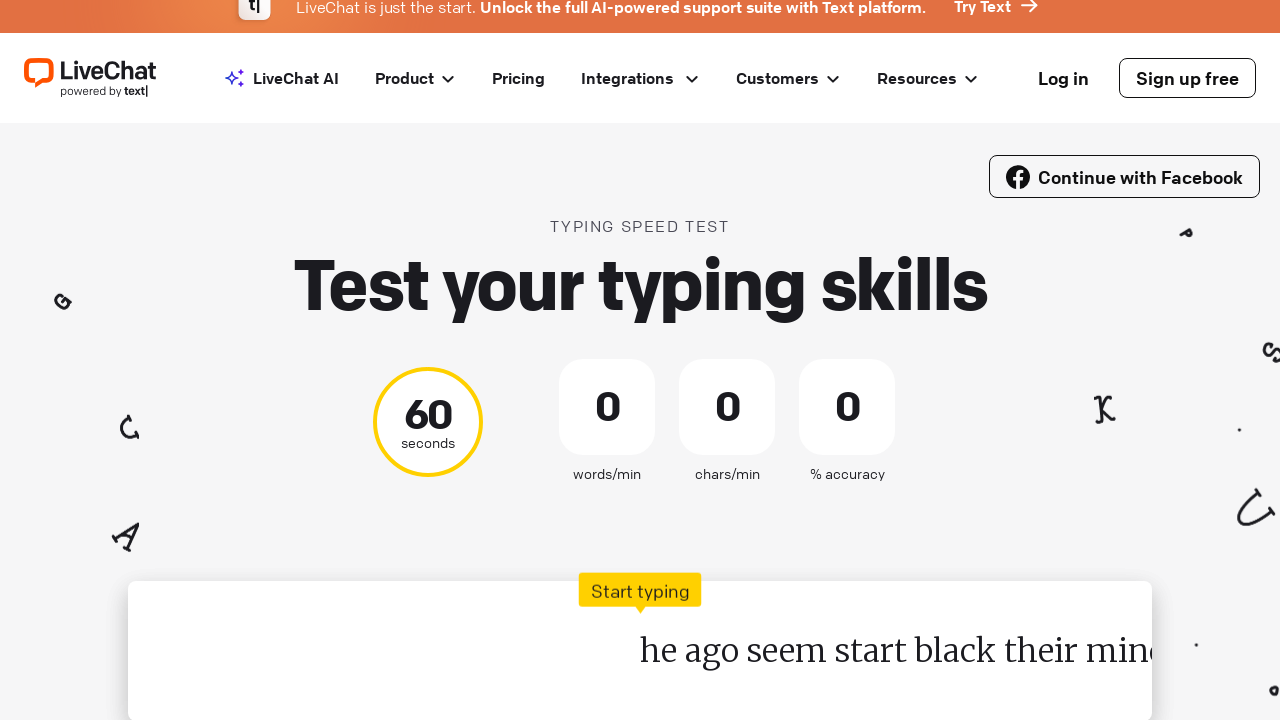

Typed first word 'he' with space
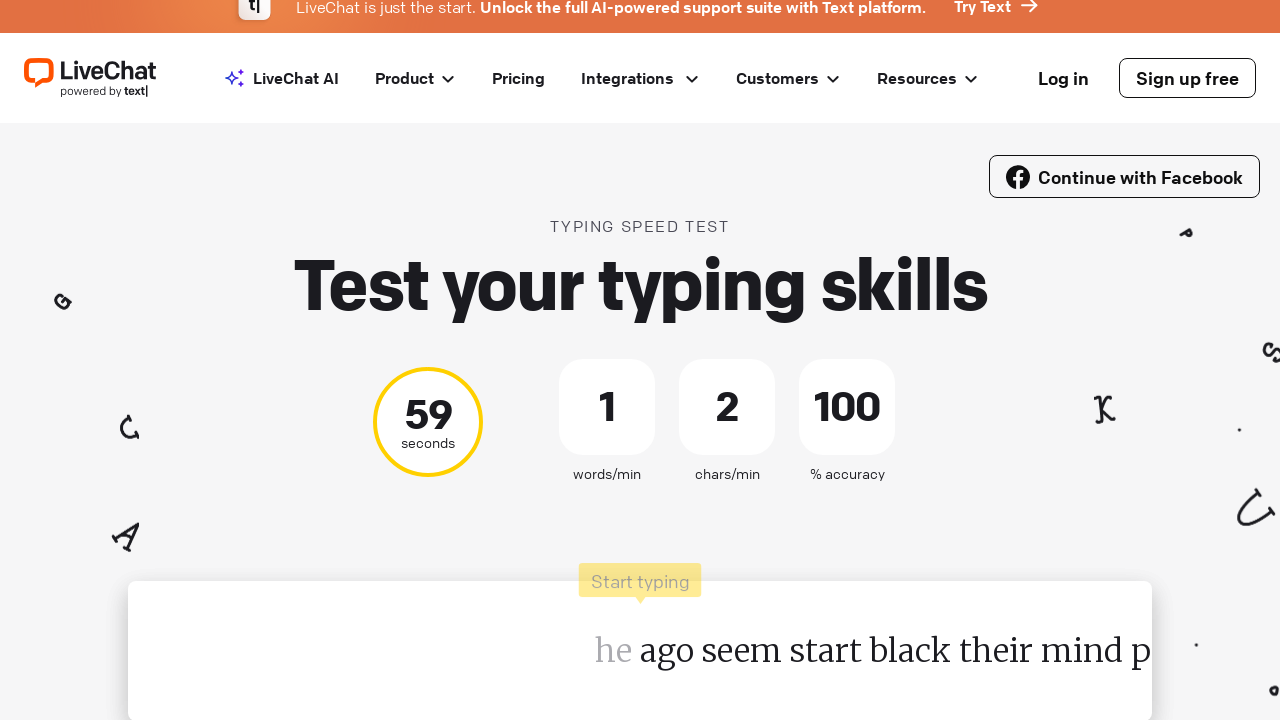

Typed word 2: 'seem' with space
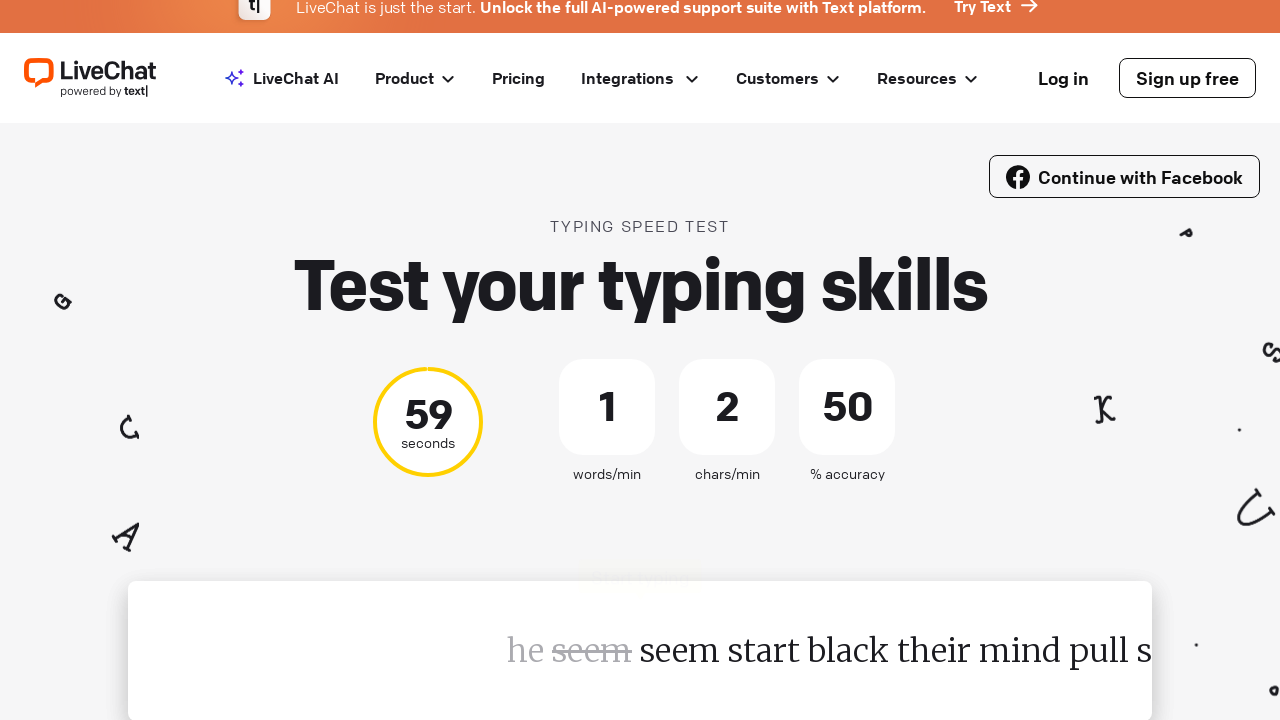

Typed word 3: 'black' with space
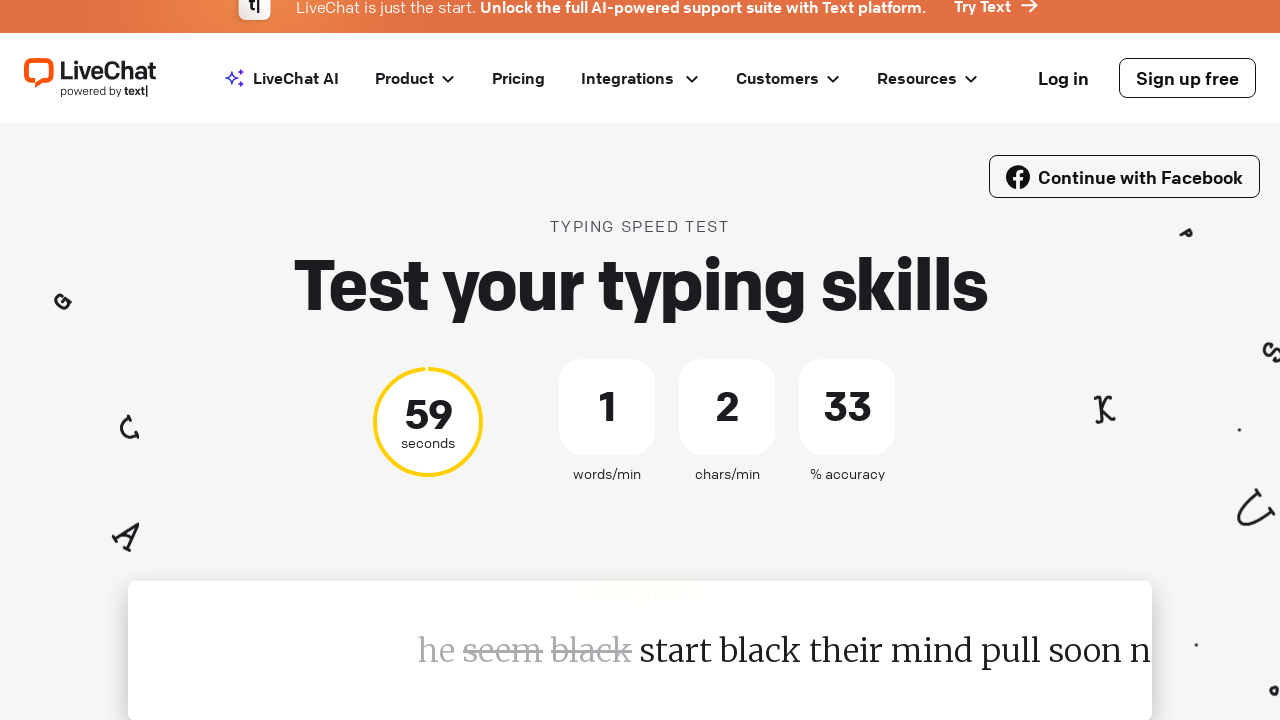

Typed word 4: 'mind' with space
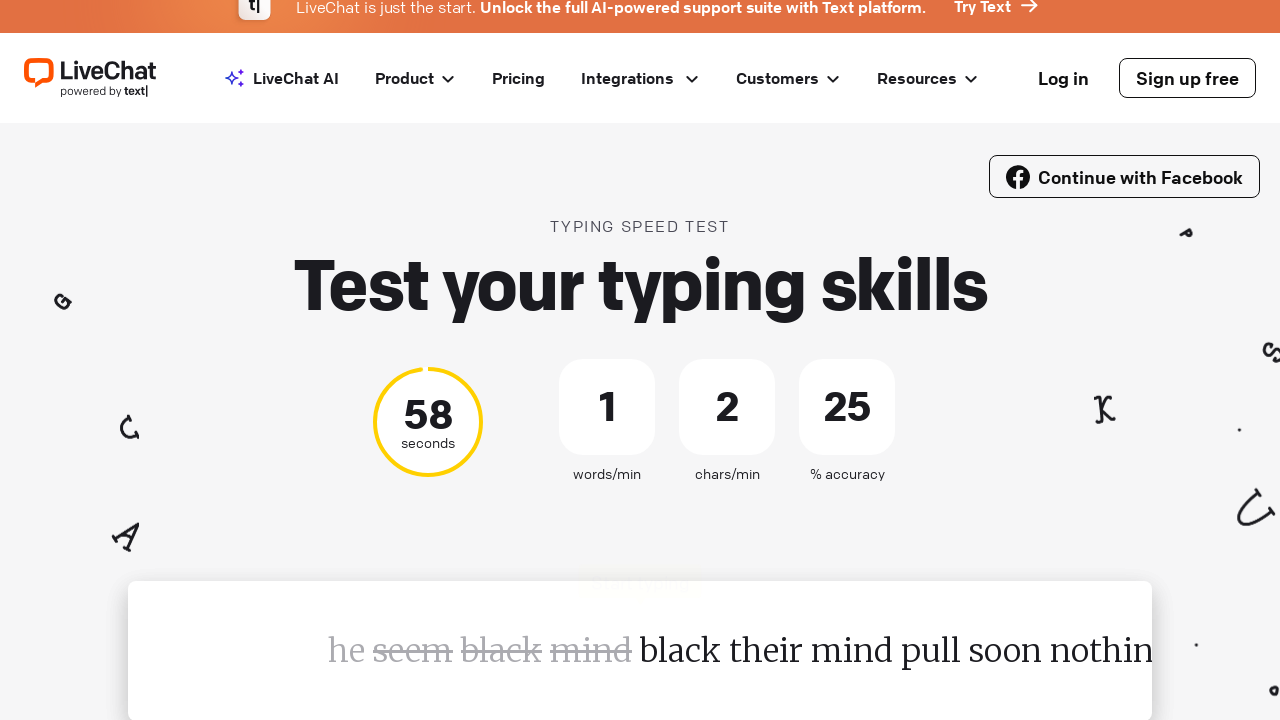

Typed word 5: 'soon' with space
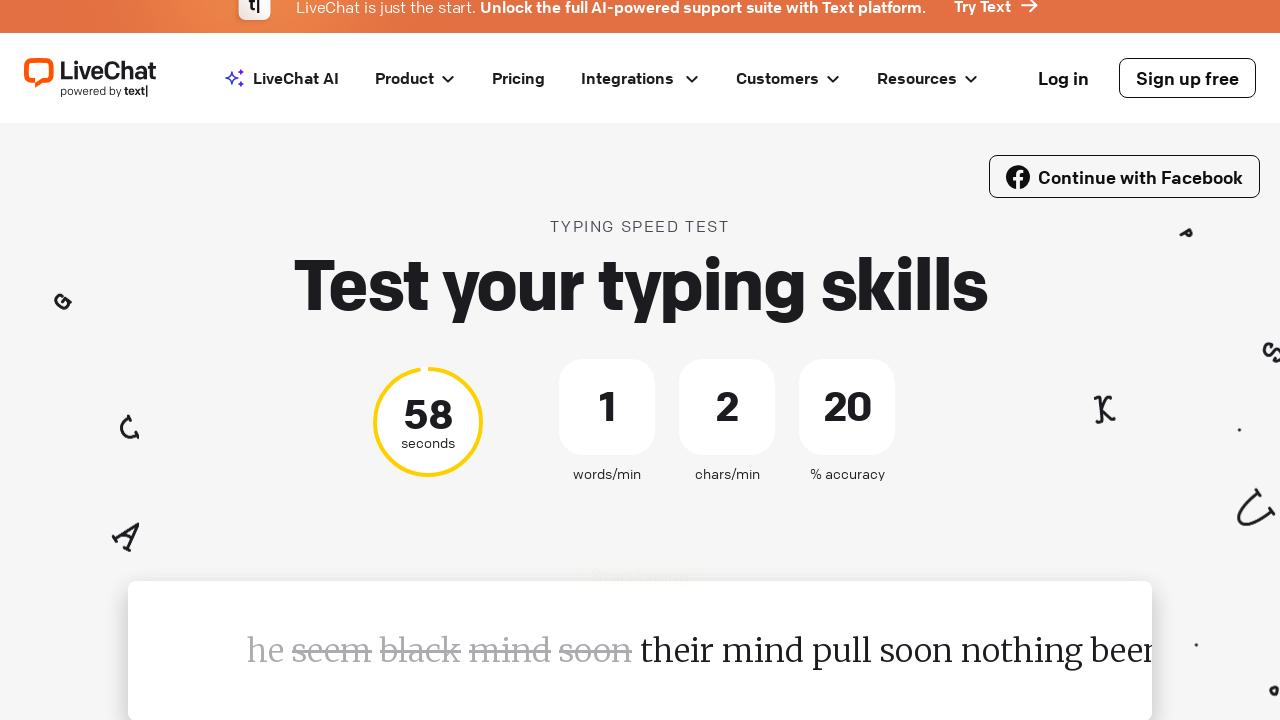

Waited 2 seconds to see the test results
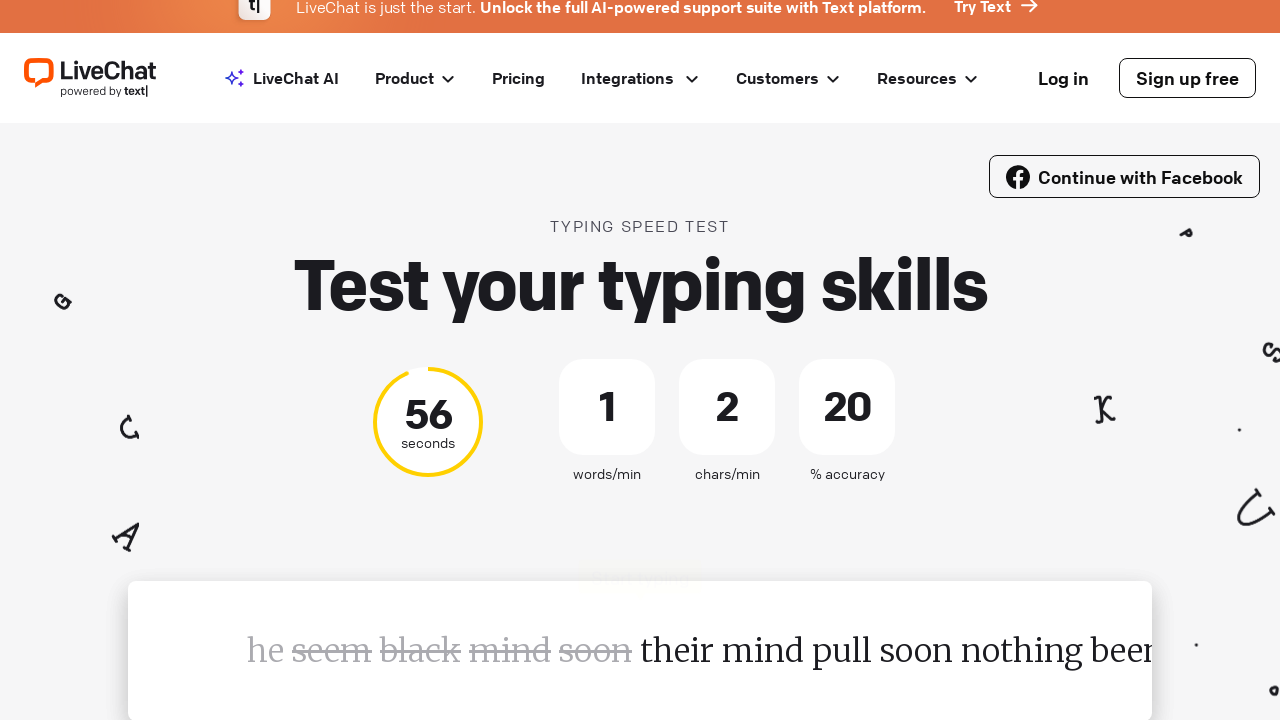

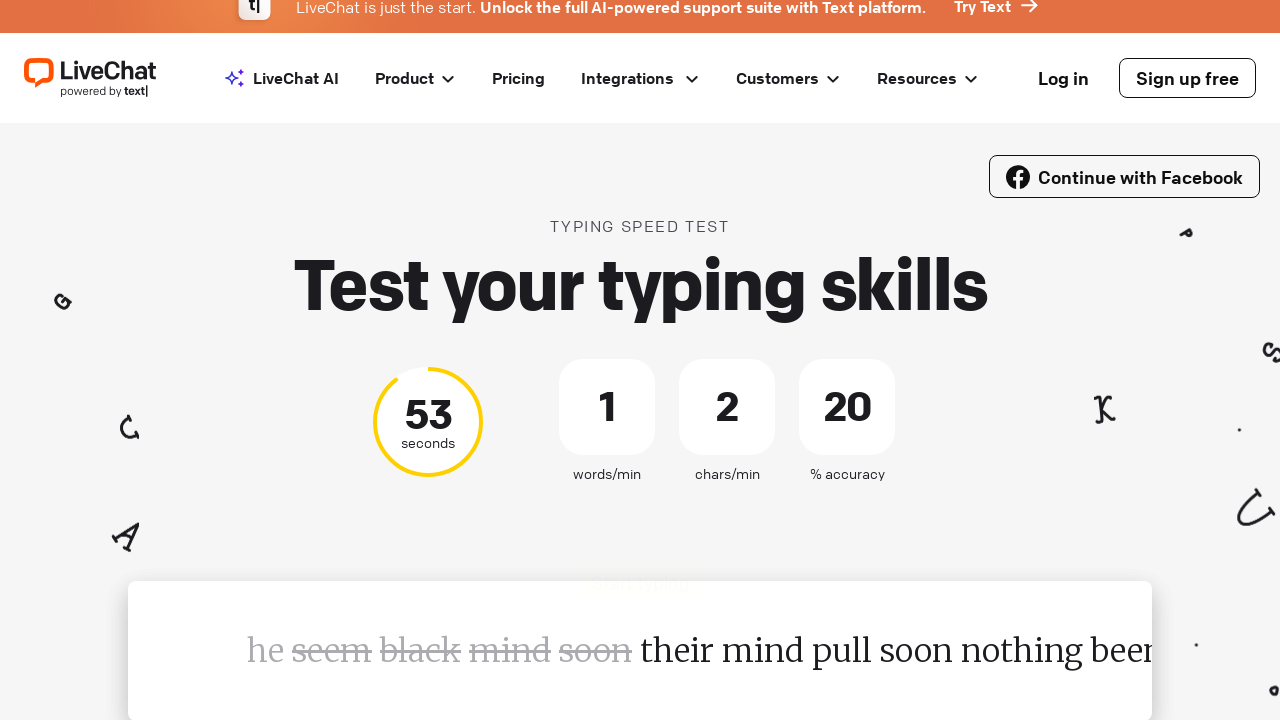